Tests various checkbox selection patterns on a practice automation website, including selecting specific checkboxes, selecting by condition, and clearing selections

Starting URL: https://testautomationpractice.blogspot.com/

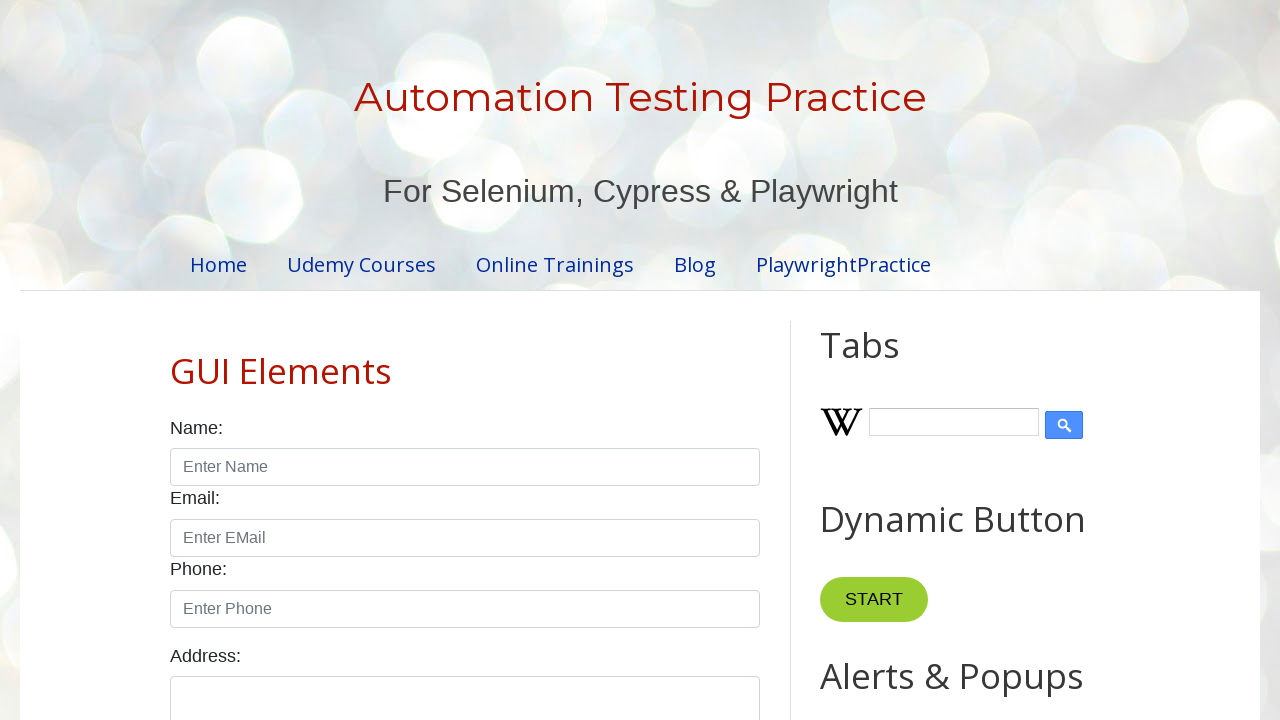

Navigated to practice automation website
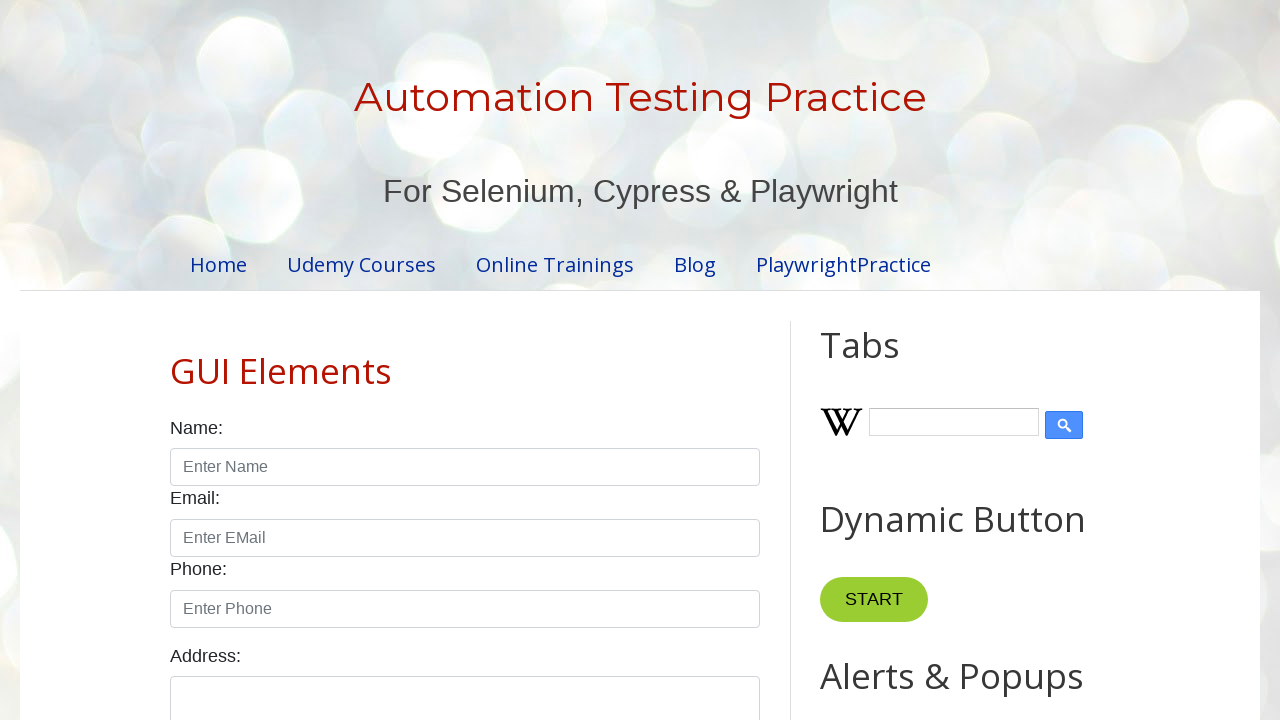

Retrieved all day checkboxes from the page
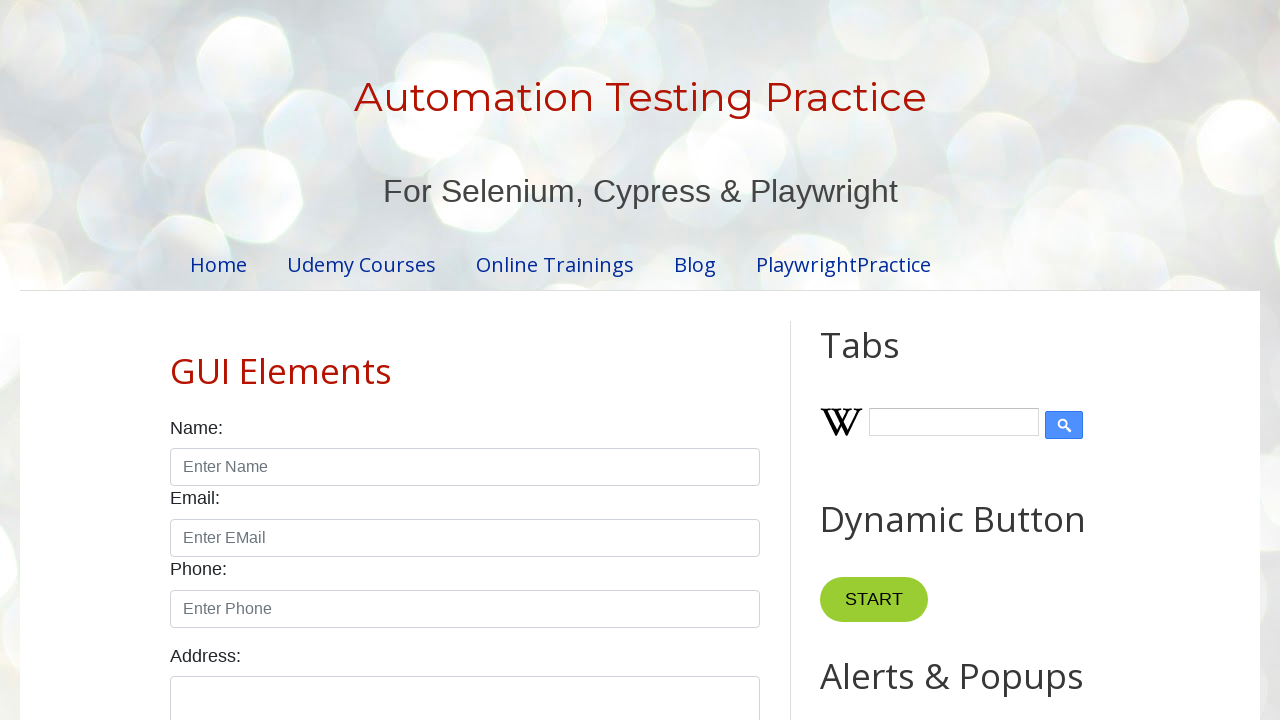

Clicked checkbox for monday at (272, 360) on xpath=//input[@type='checkbox' and contains(@id, 'day')] >> nth=1
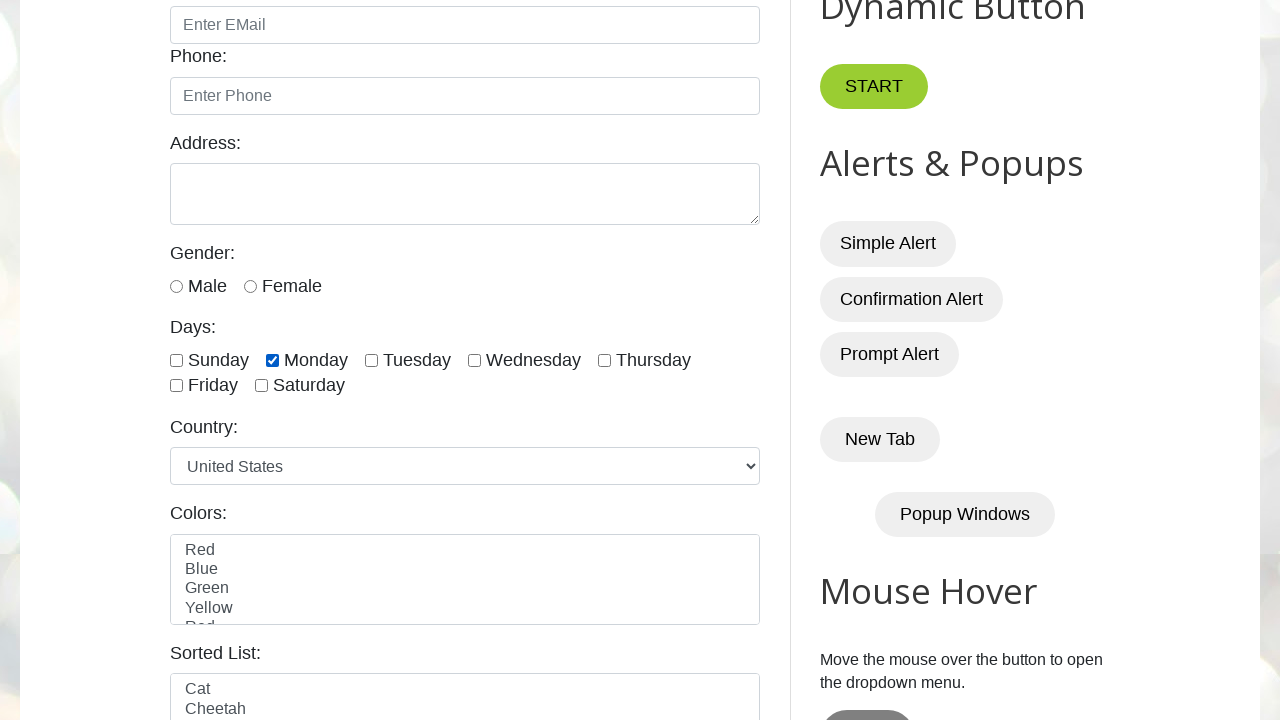

Clicked checkbox for tuesday at (372, 360) on xpath=//input[@type='checkbox' and contains(@id, 'day')] >> nth=2
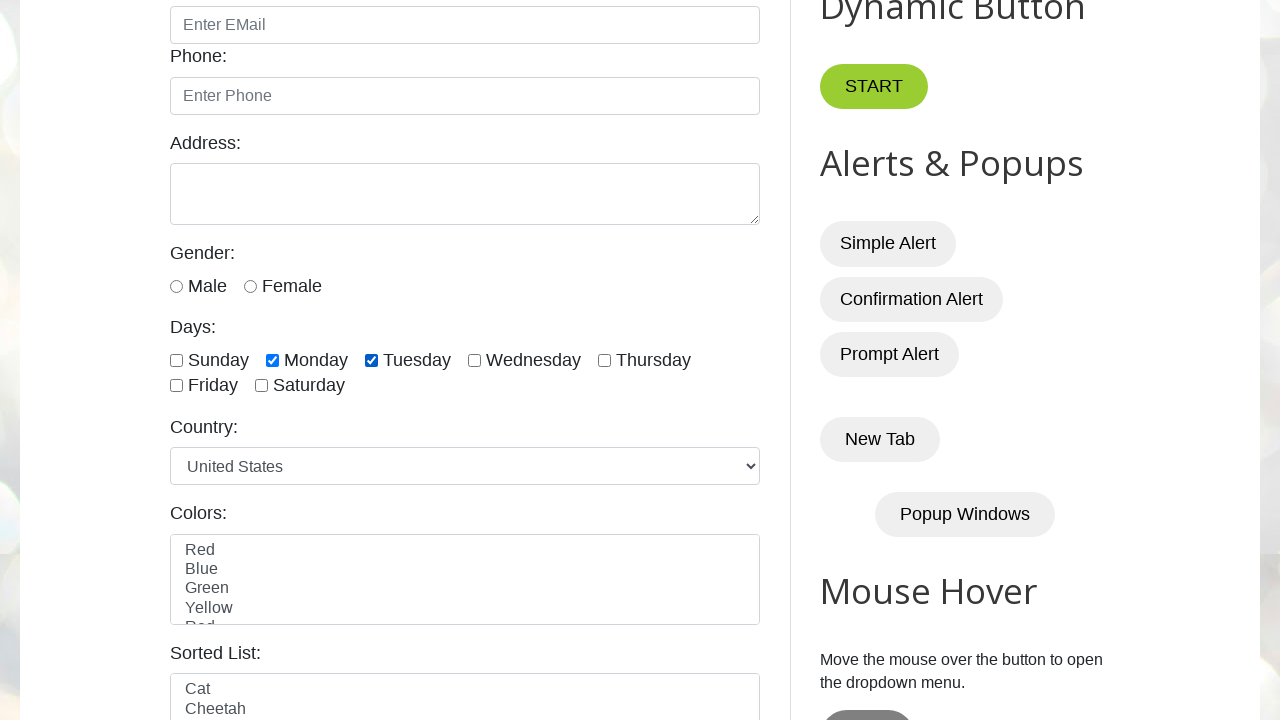

Clicked last 2 checkboxes (index 5) at (176, 386) on xpath=//input[@type='checkbox' and contains(@id, 'day')] >> nth=5
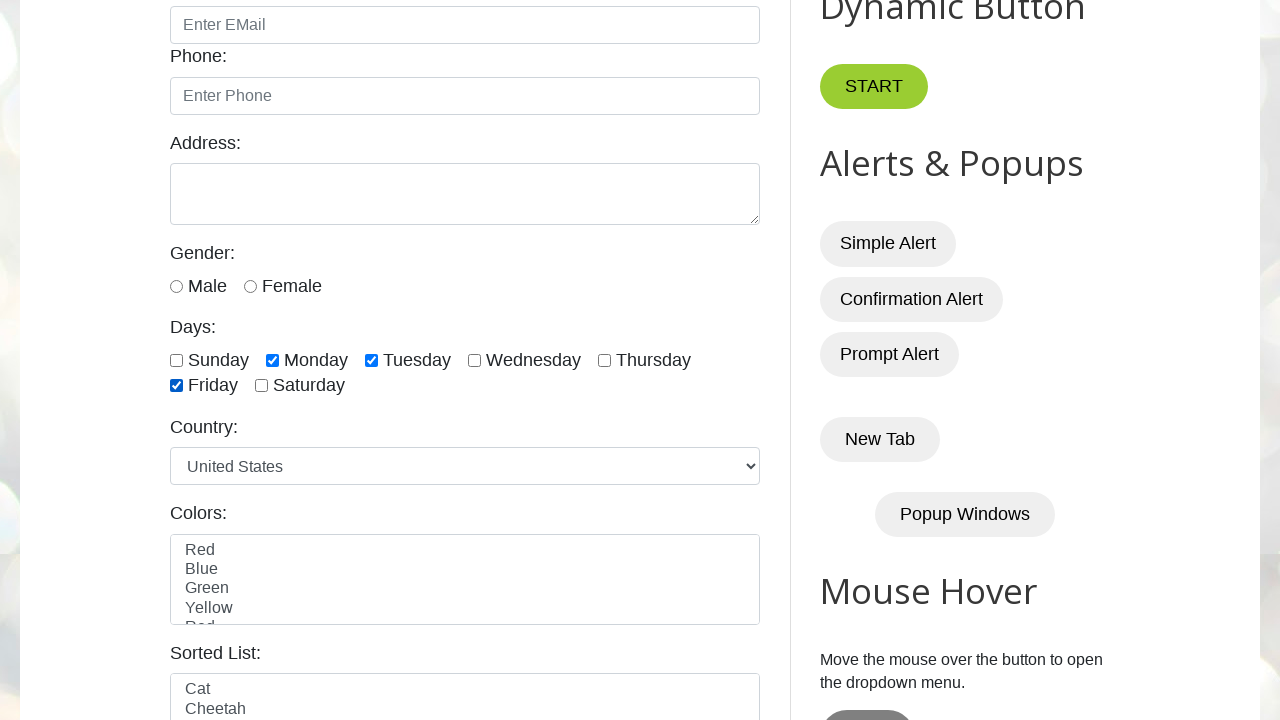

Clicked last 2 checkboxes (index 6) at (262, 386) on xpath=//input[@type='checkbox' and contains(@id, 'day')] >> nth=6
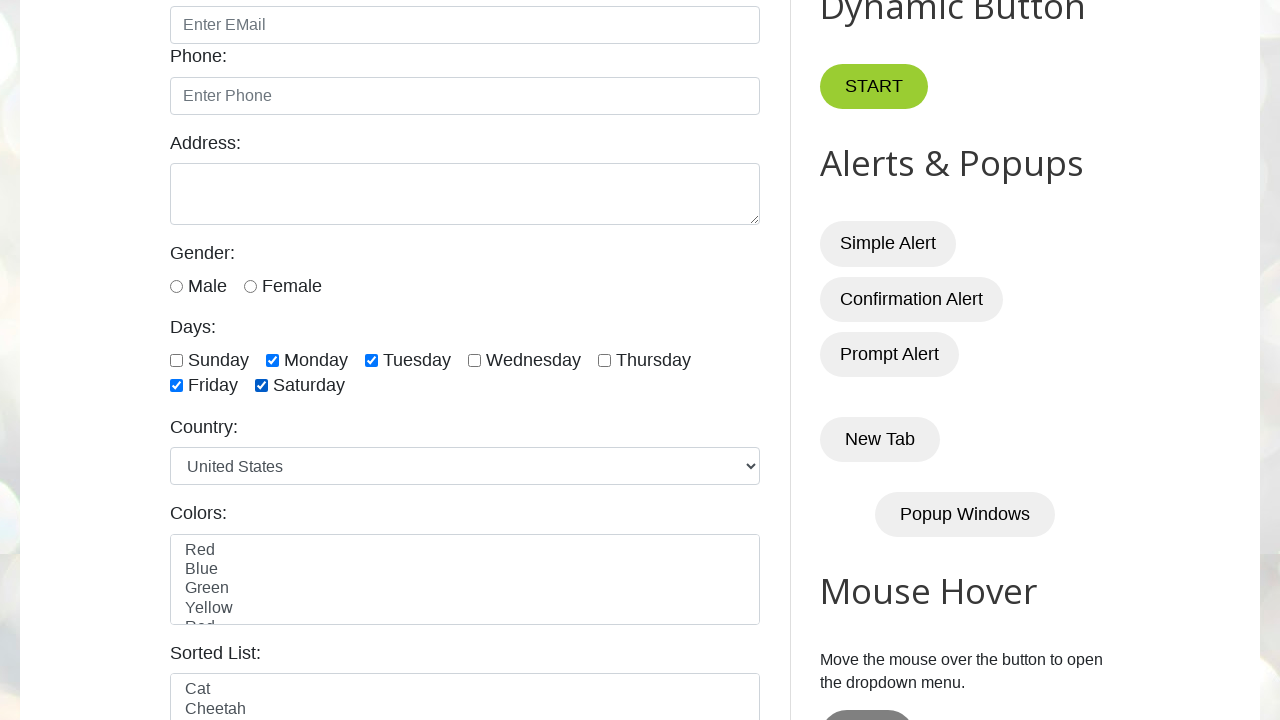

Clicked first two checkboxes (index 0) at (176, 360) on xpath=//input[@type='checkbox' and contains(@id, 'day')] >> nth=0
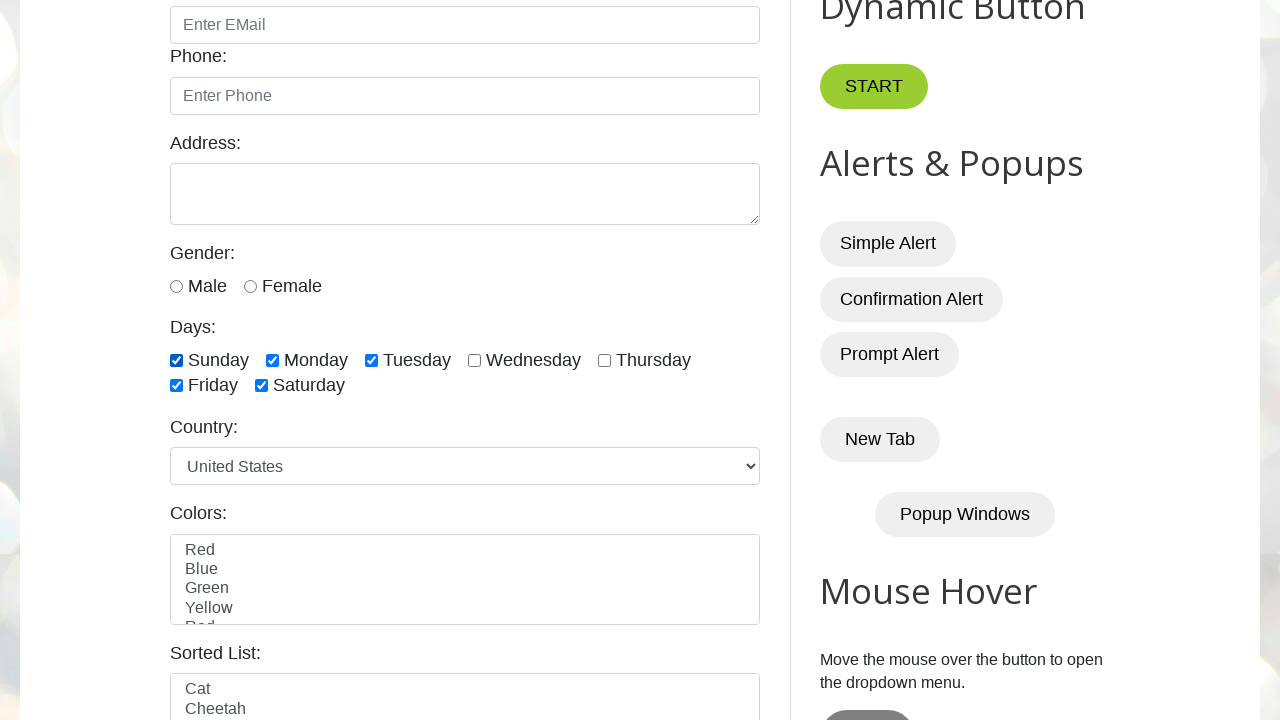

Clicked first two checkboxes (index 1) at (272, 360) on xpath=//input[@type='checkbox' and contains(@id, 'day')] >> nth=1
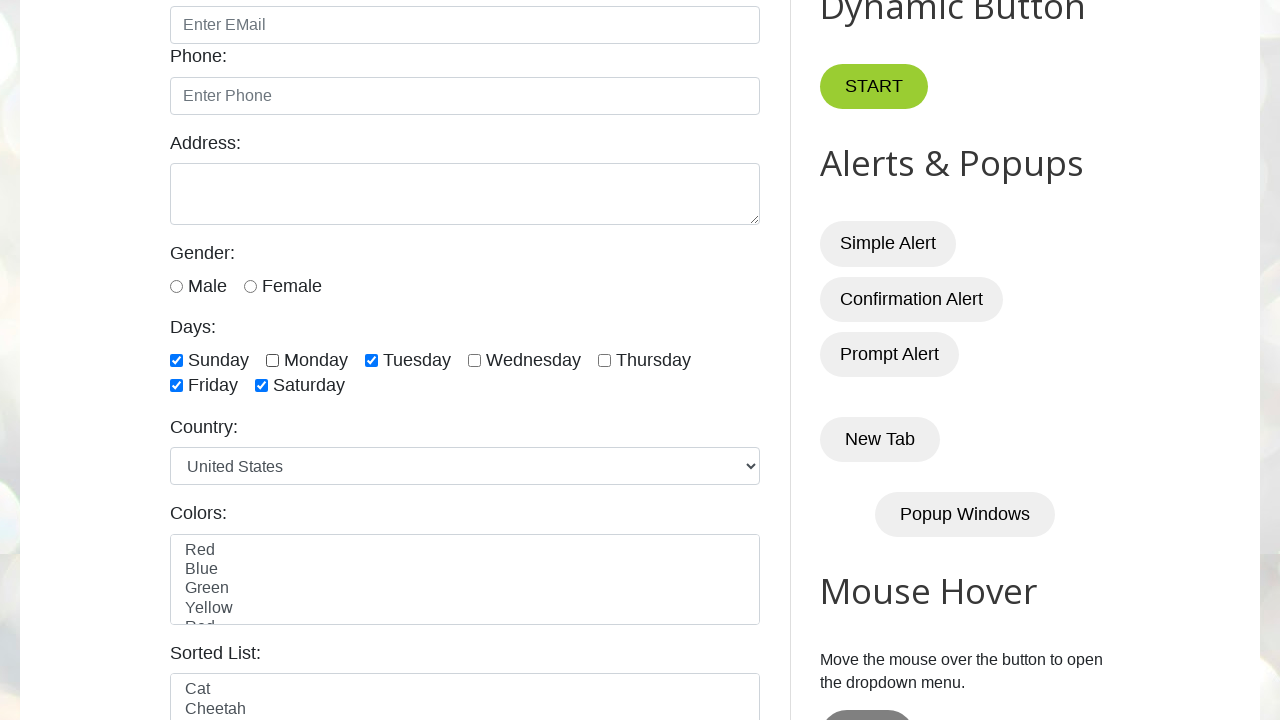

Unchecked a selected checkbox to clear it at (176, 360) on xpath=//input[@type='checkbox' and contains(@id, 'day')] >> nth=0
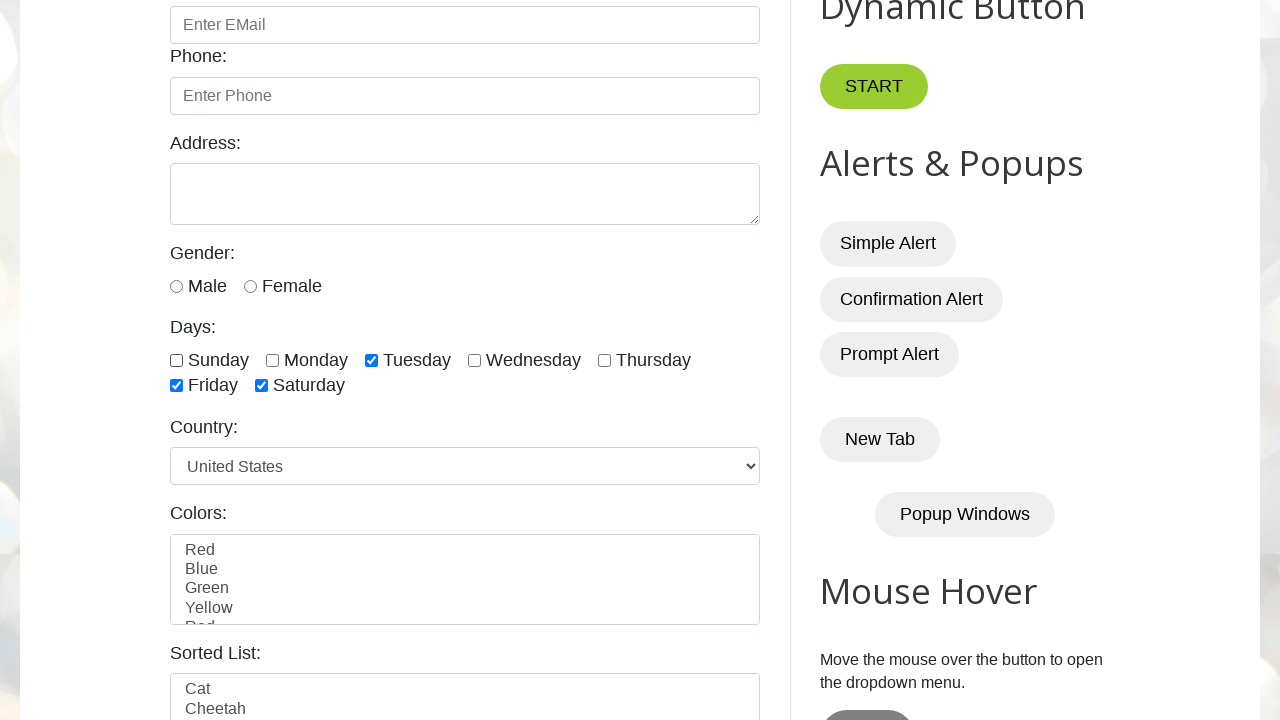

Unchecked a selected checkbox to clear it at (372, 360) on xpath=//input[@type='checkbox' and contains(@id, 'day')] >> nth=2
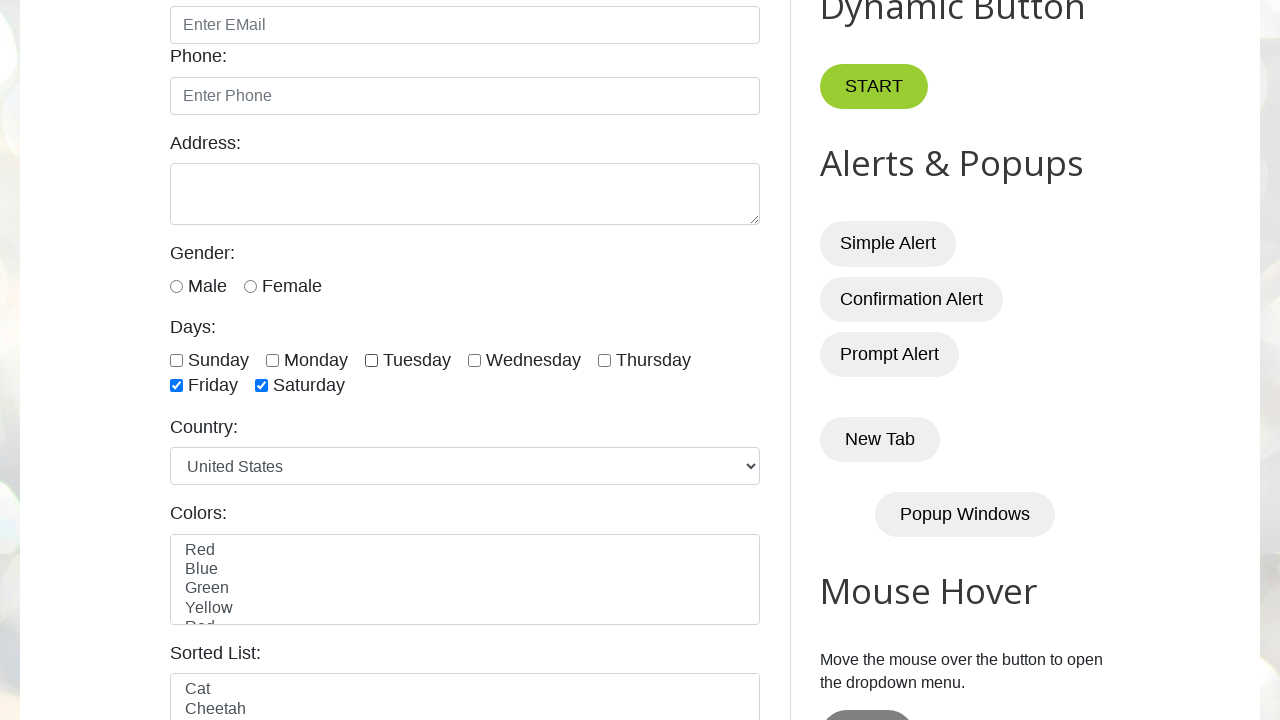

Unchecked a selected checkbox to clear it at (176, 386) on xpath=//input[@type='checkbox' and contains(@id, 'day')] >> nth=5
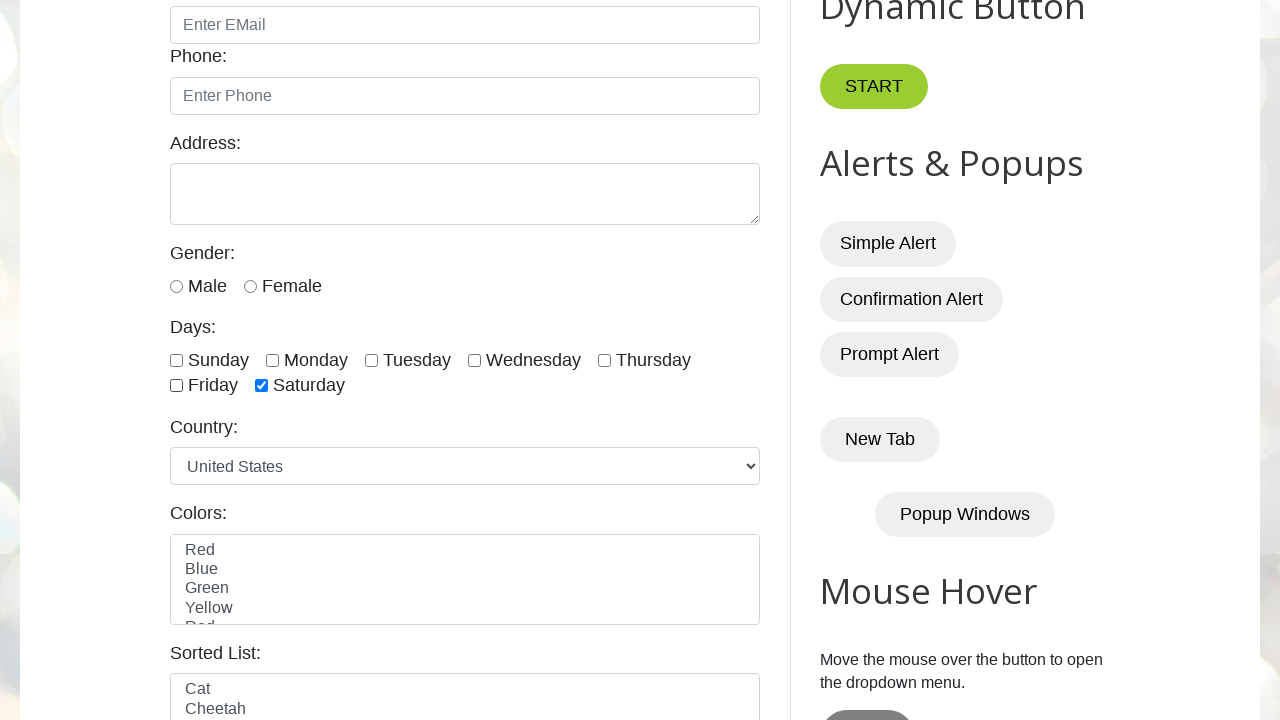

Unchecked a selected checkbox to clear it at (262, 386) on xpath=//input[@type='checkbox' and contains(@id, 'day')] >> nth=6
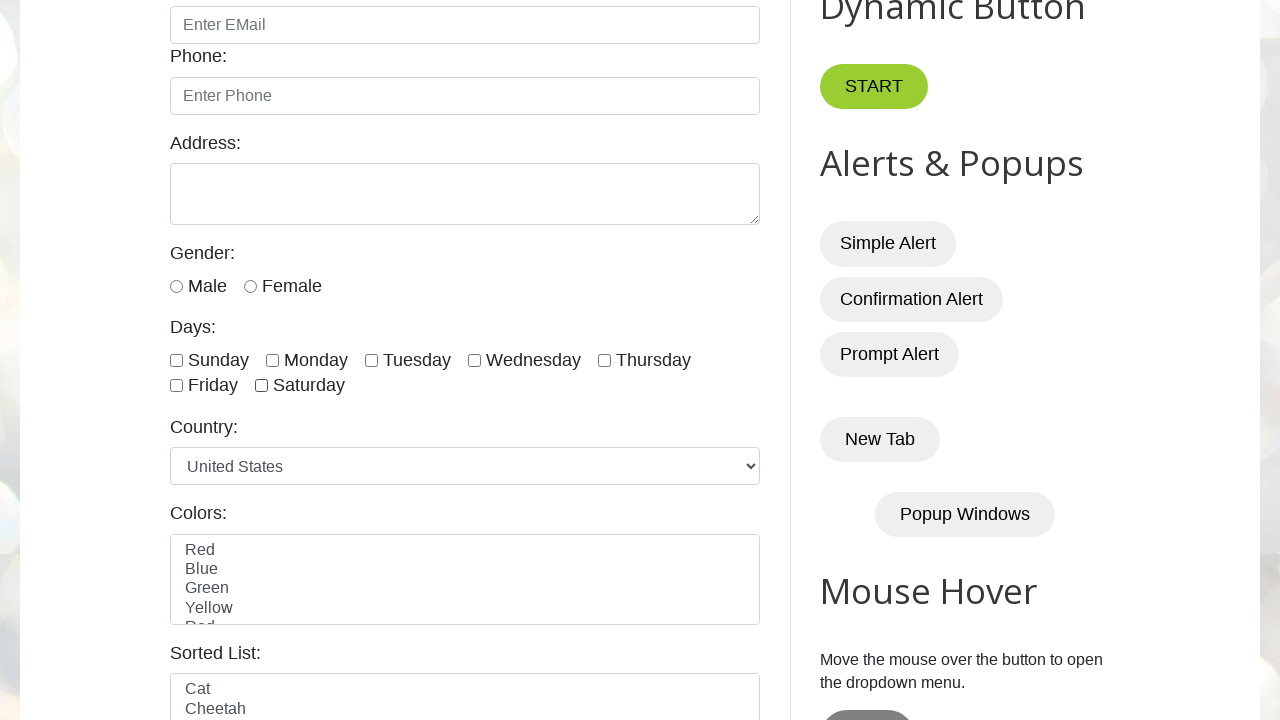

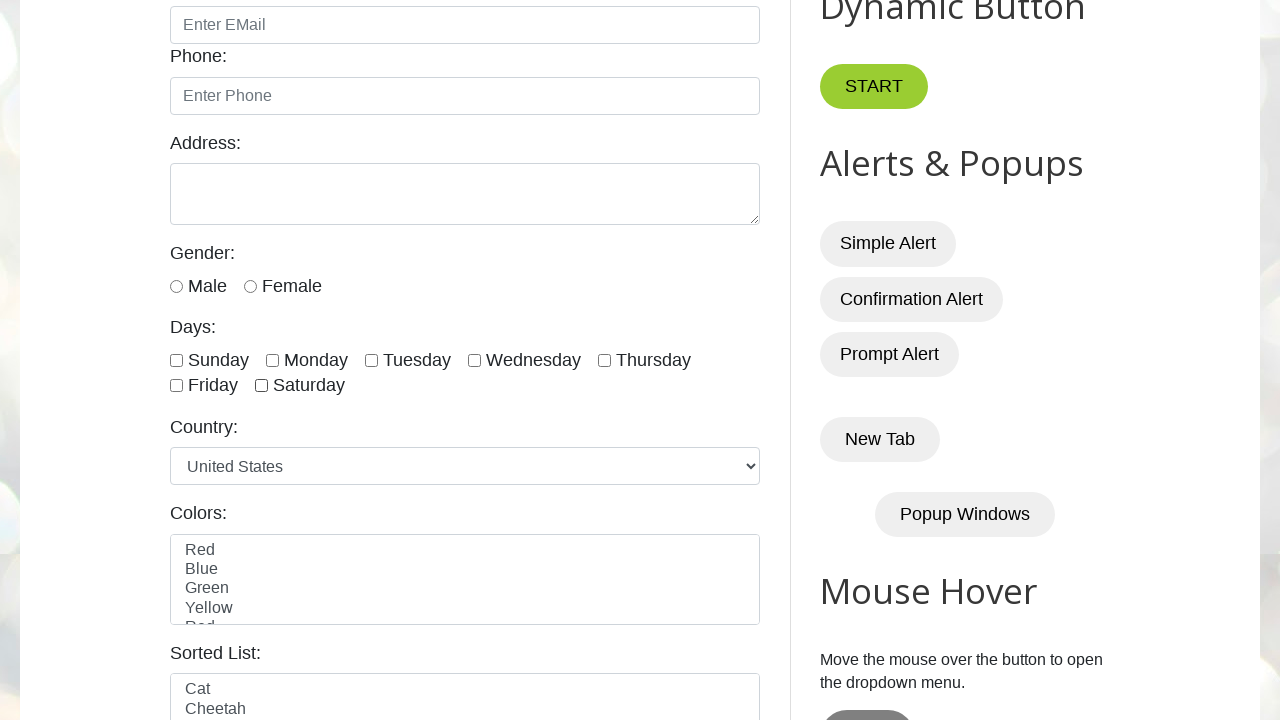